Tests keyboard and mouse actions including shift+type, right-click context menu, and text input on different pages

Starting URL: https://awesomeqa.com/practice.html

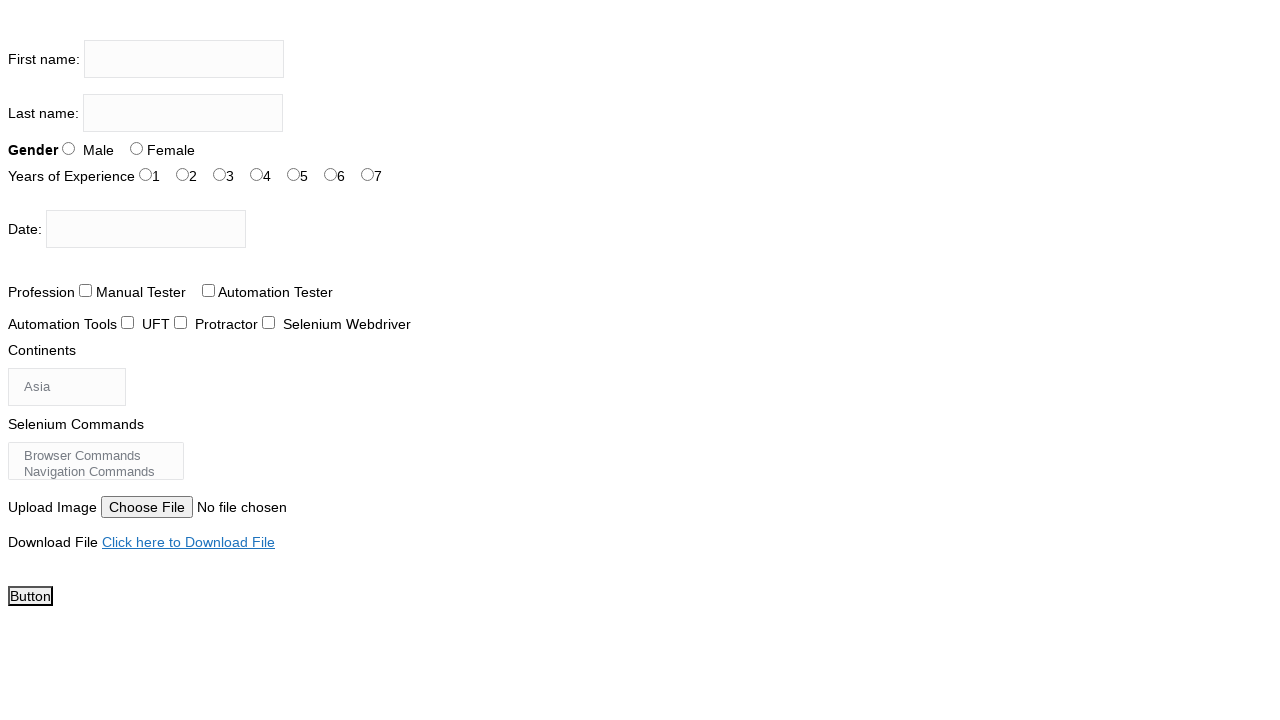

Clicked on firstname input field at (184, 59) on input[name='firstname']
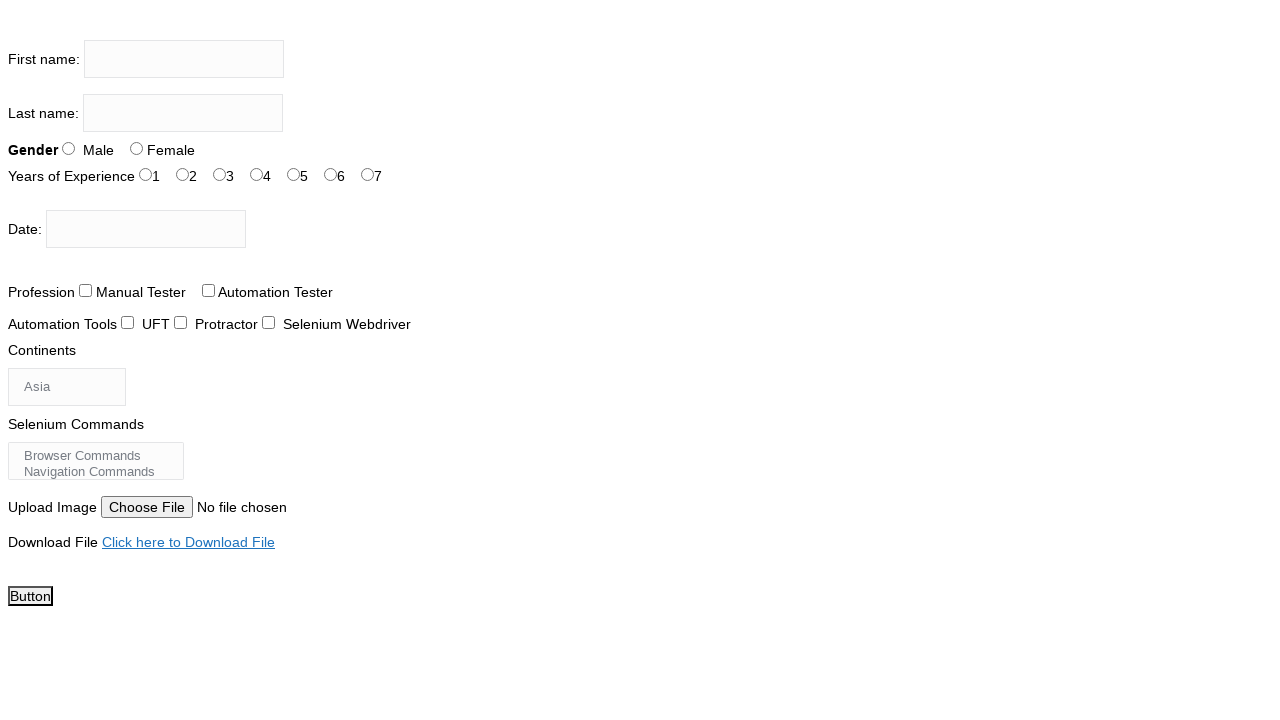

Pressed Shift key down
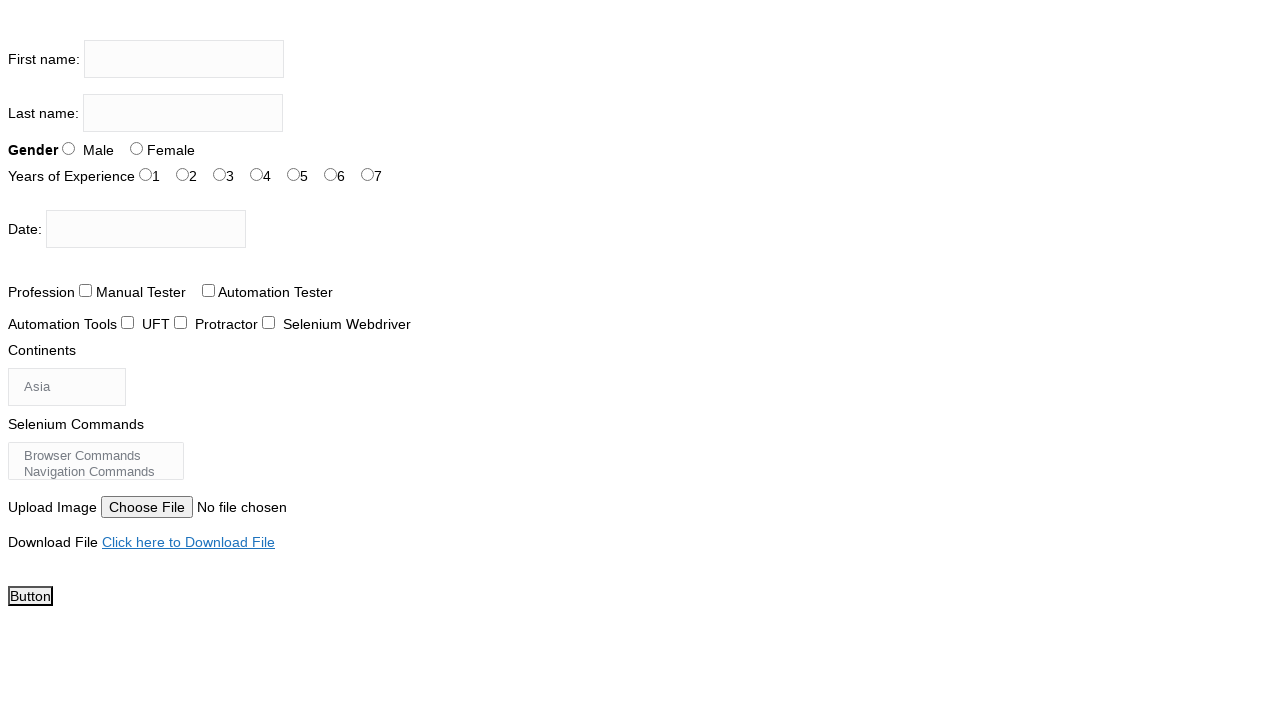

Typed 'Academy' with Shift held down on input[name='firstname']
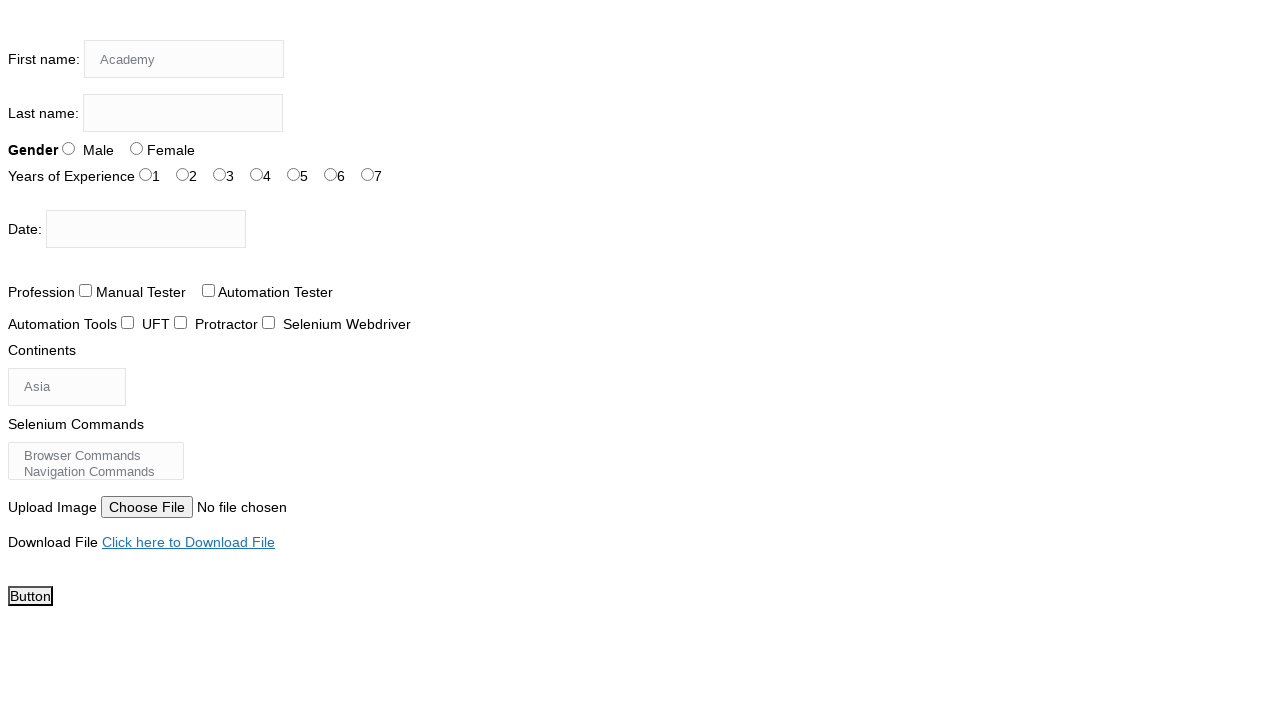

Released Shift key
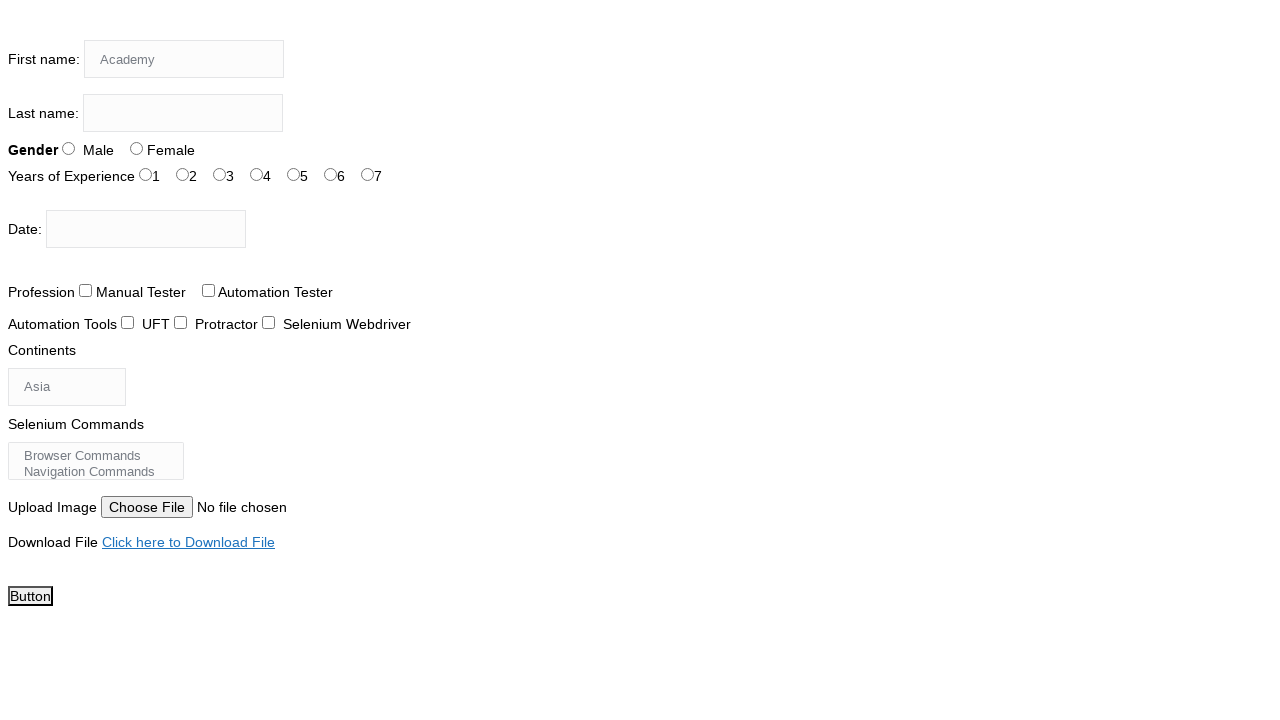

Right-clicked on download link to open context menu at (188, 542) on xpath=//a[contains(text(),'Click here to Download File')]
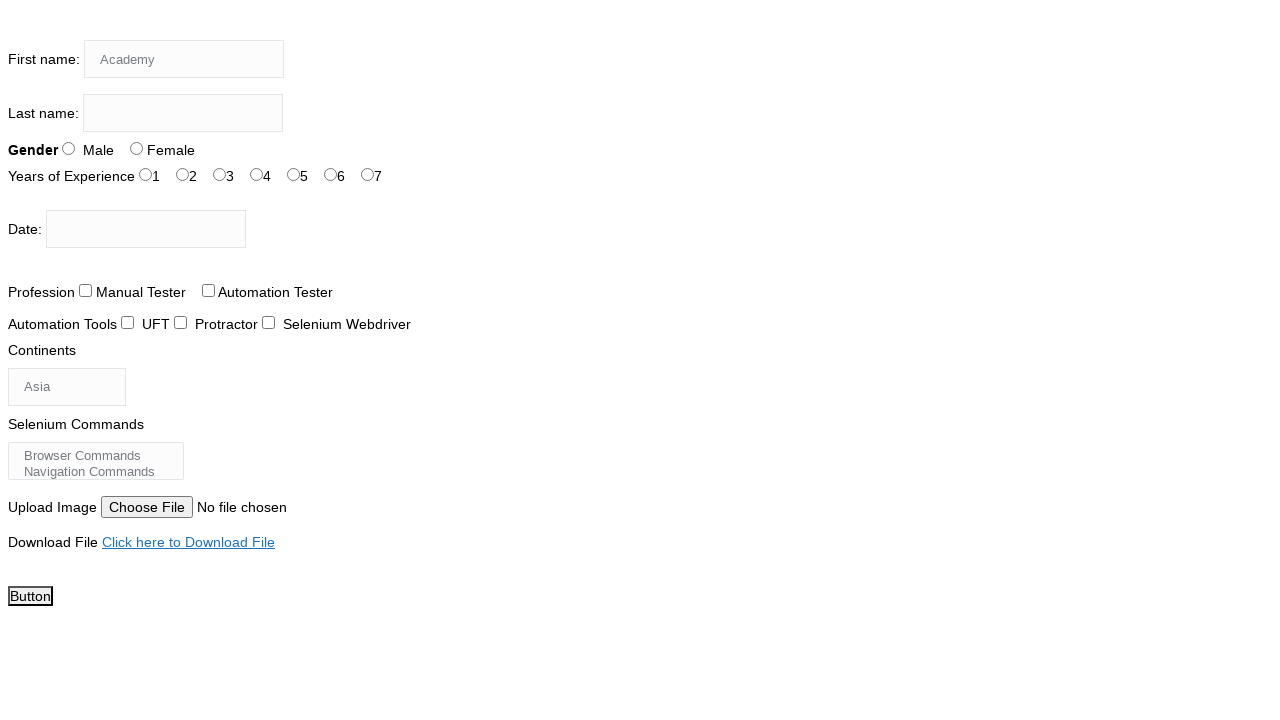

Navigated to text input page
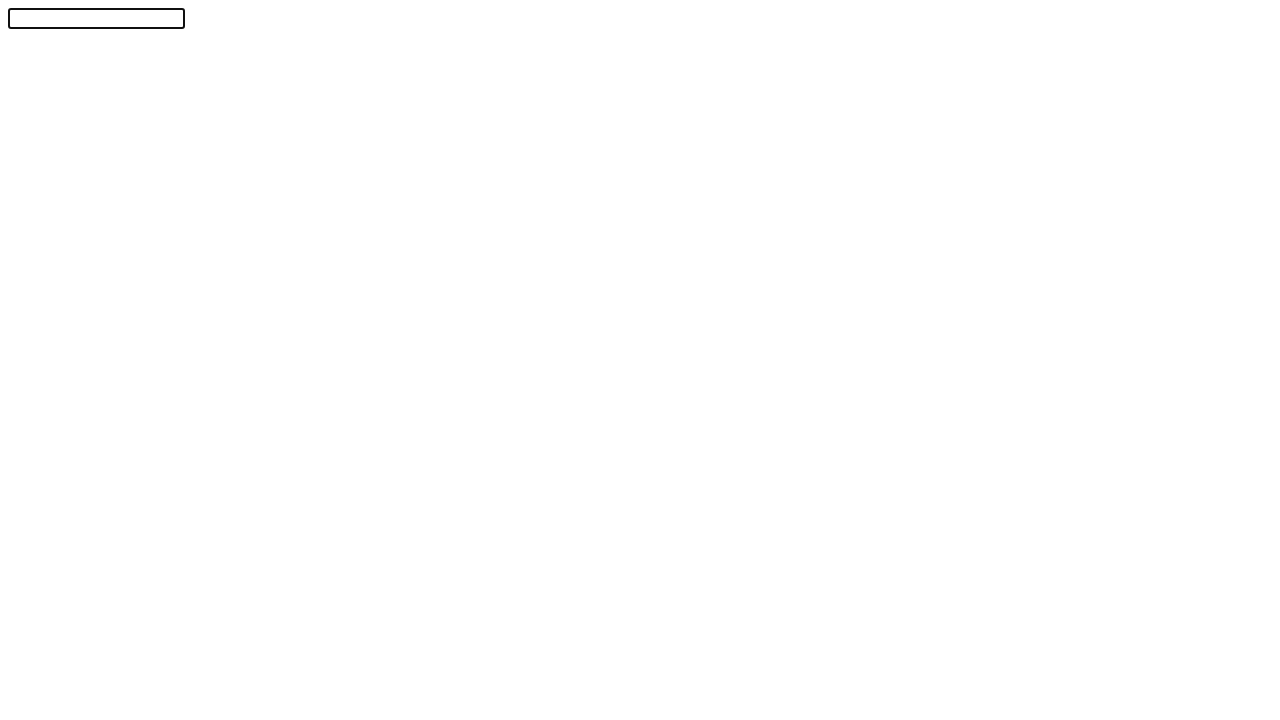

Typed 'Selenium' in the input field
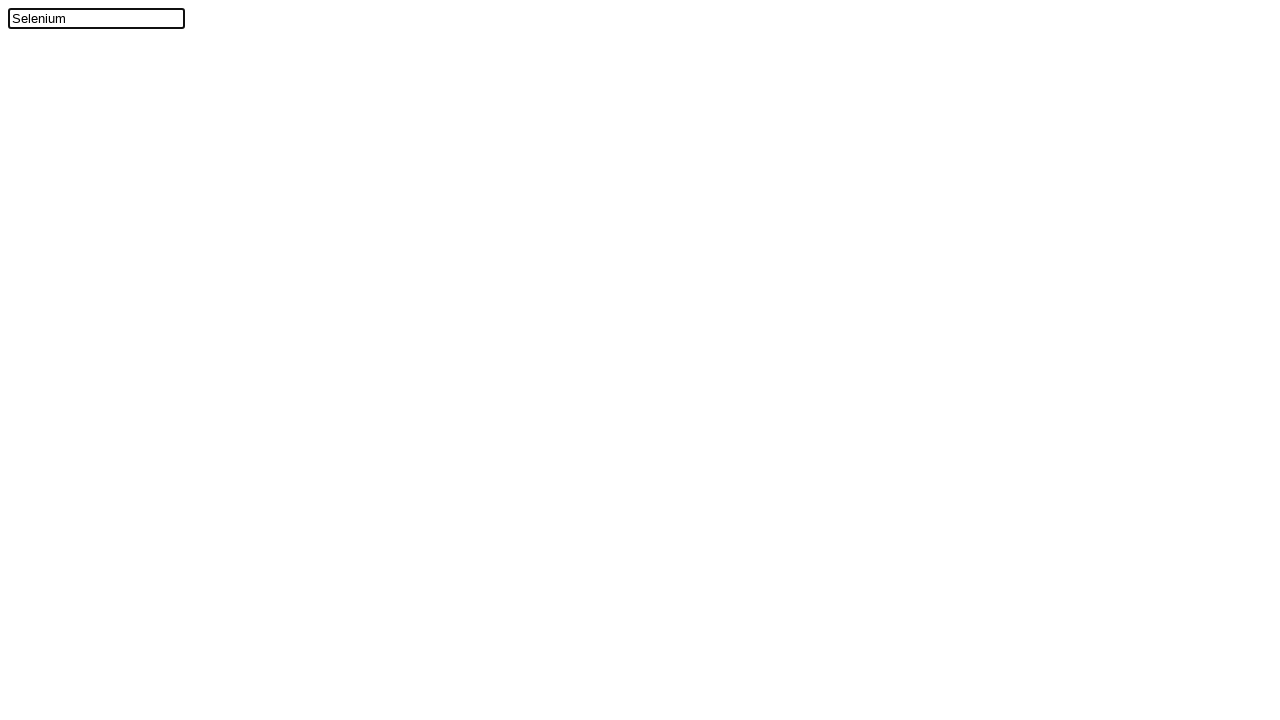

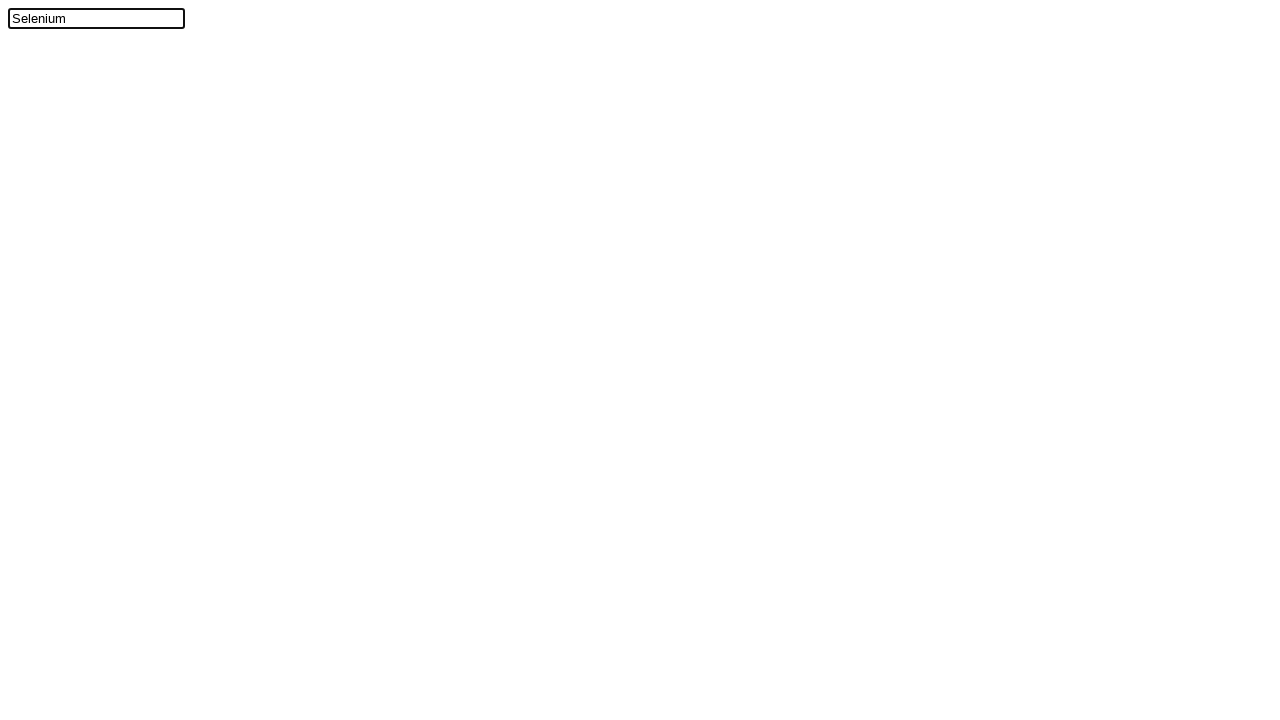